Tests listening to all JS logs by navigating to a test page and clicking a button that triggers a JavaScript exception/log entry.

Starting URL: https://www.selenium.dev/selenium/web/bidi/logEntryAdded.html

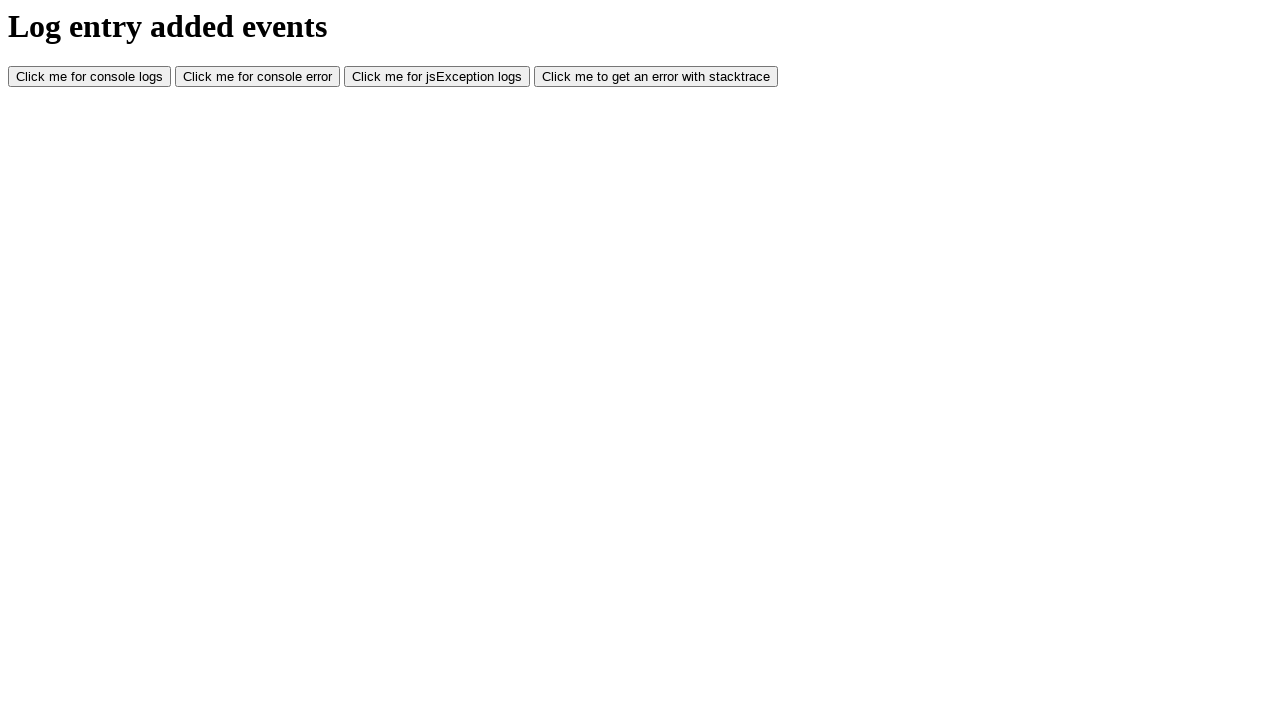

Navigated to JS logs test page
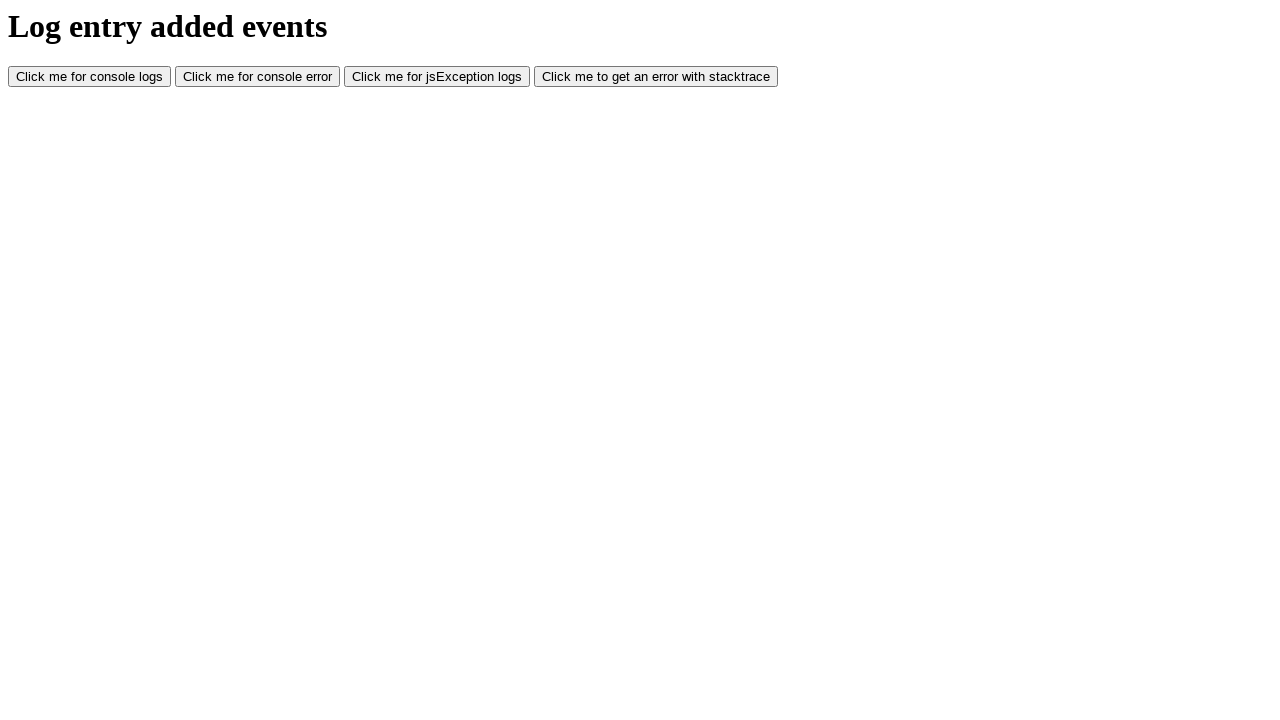

Clicked button to trigger JavaScript exception/log entry at (437, 77) on #jsException
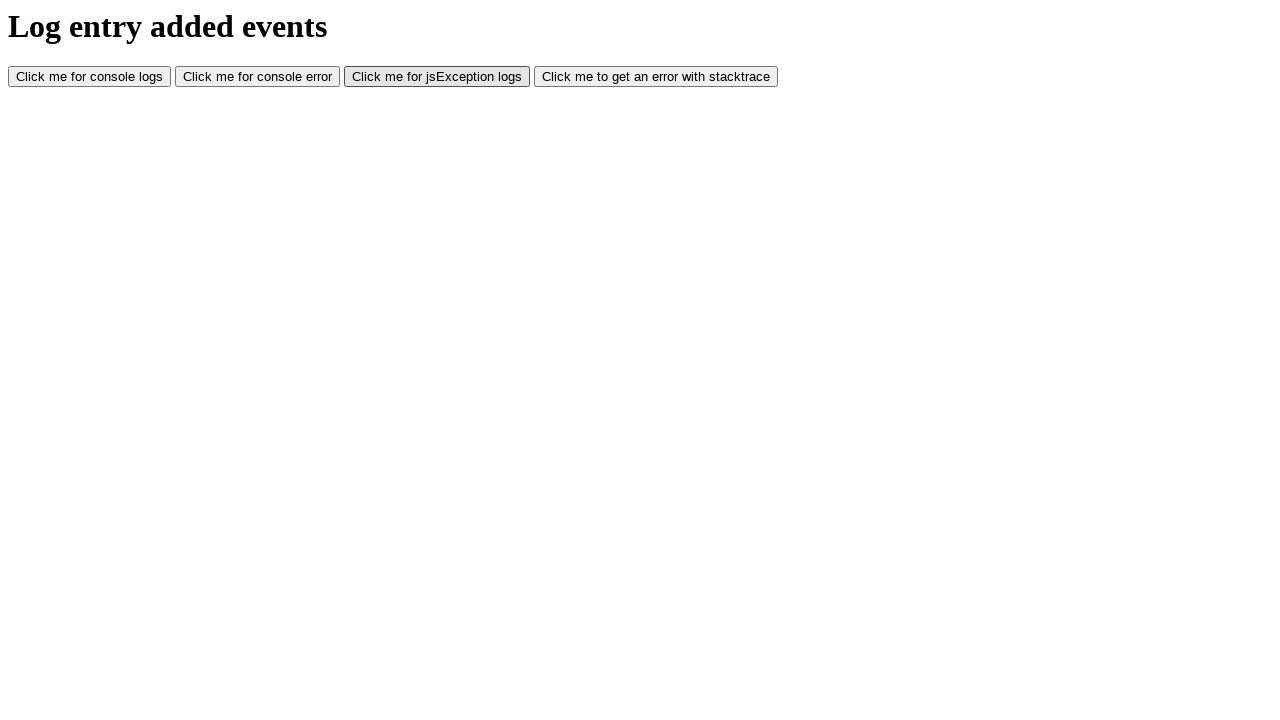

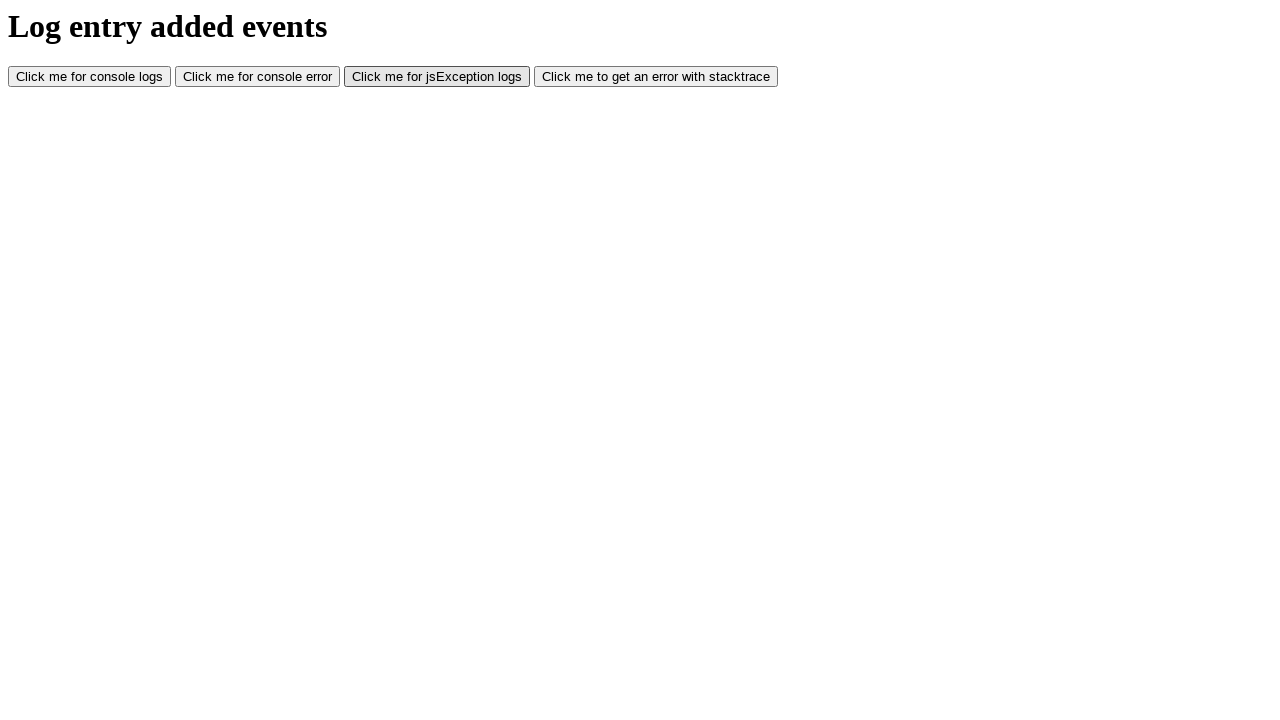